Tests browser navigation functions (back/forward) by navigating through service and contact pages, then using browser history navigation.

Starting URL: https://vnext.vn

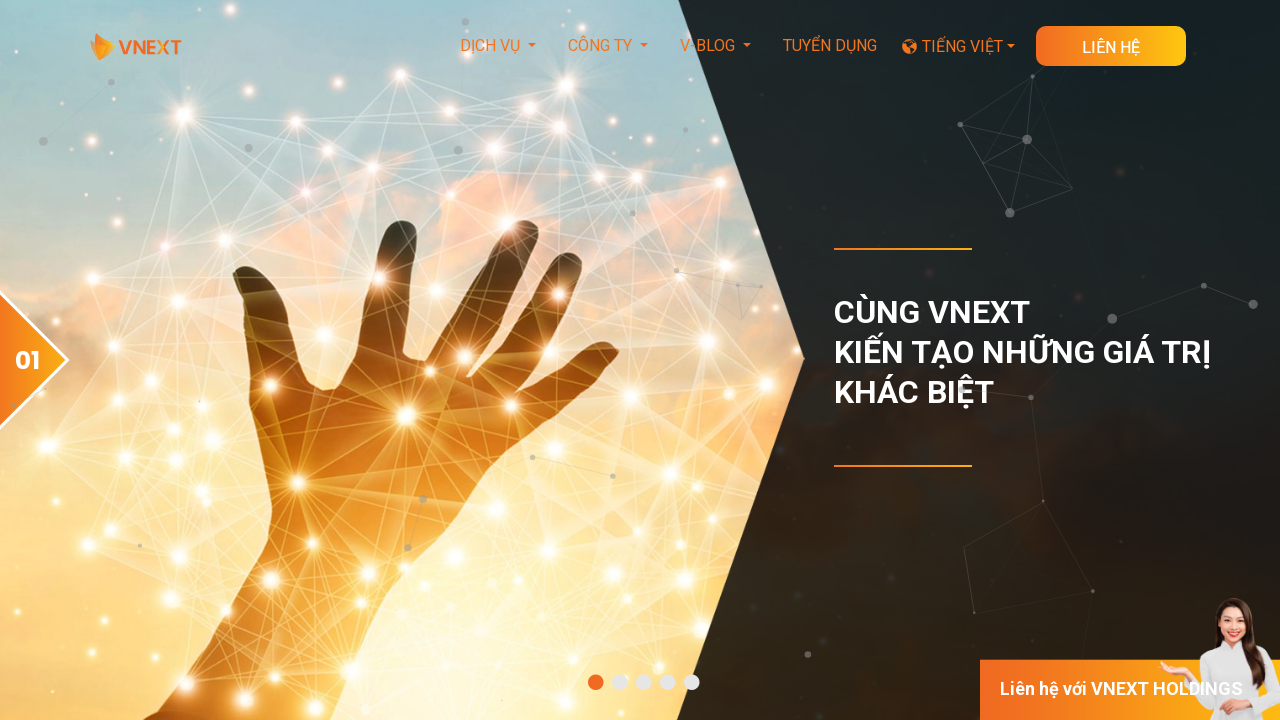

Clicked on Labo service link in footer at (384, 361) on xpath=//a[contains(text(),'Phát triển theo hình thức Labo')]
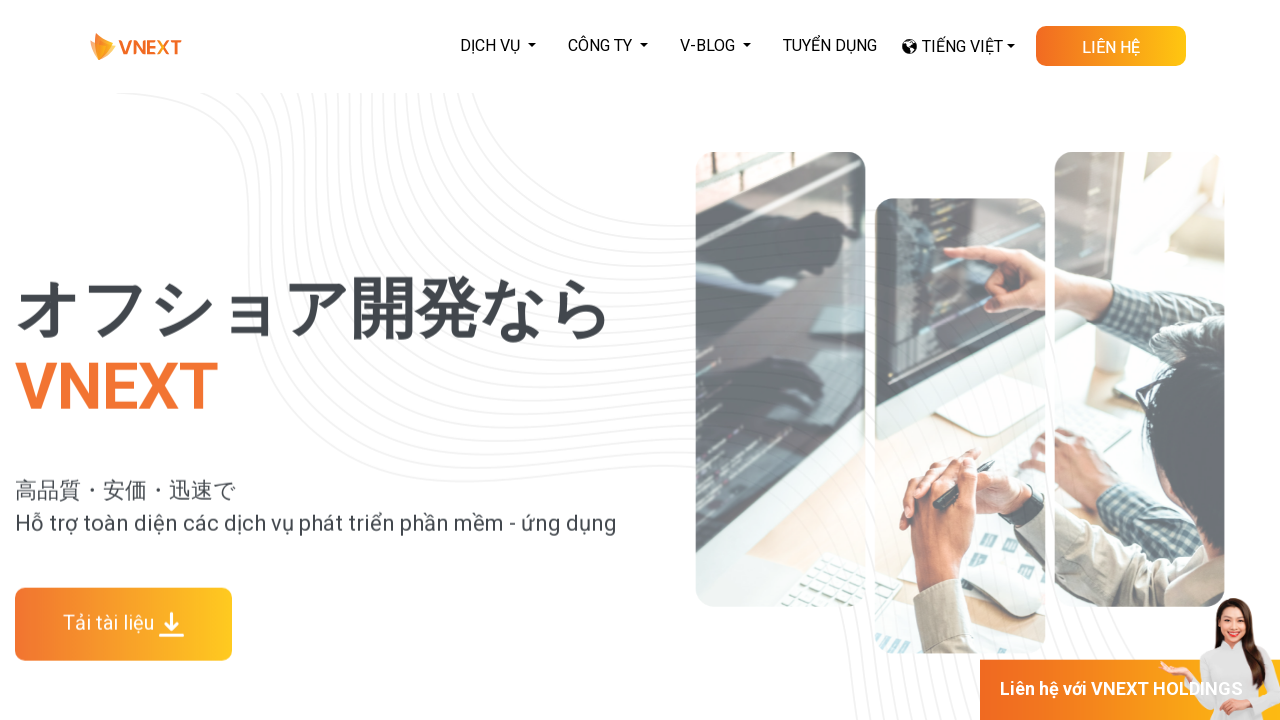

Navigated to Labo service page
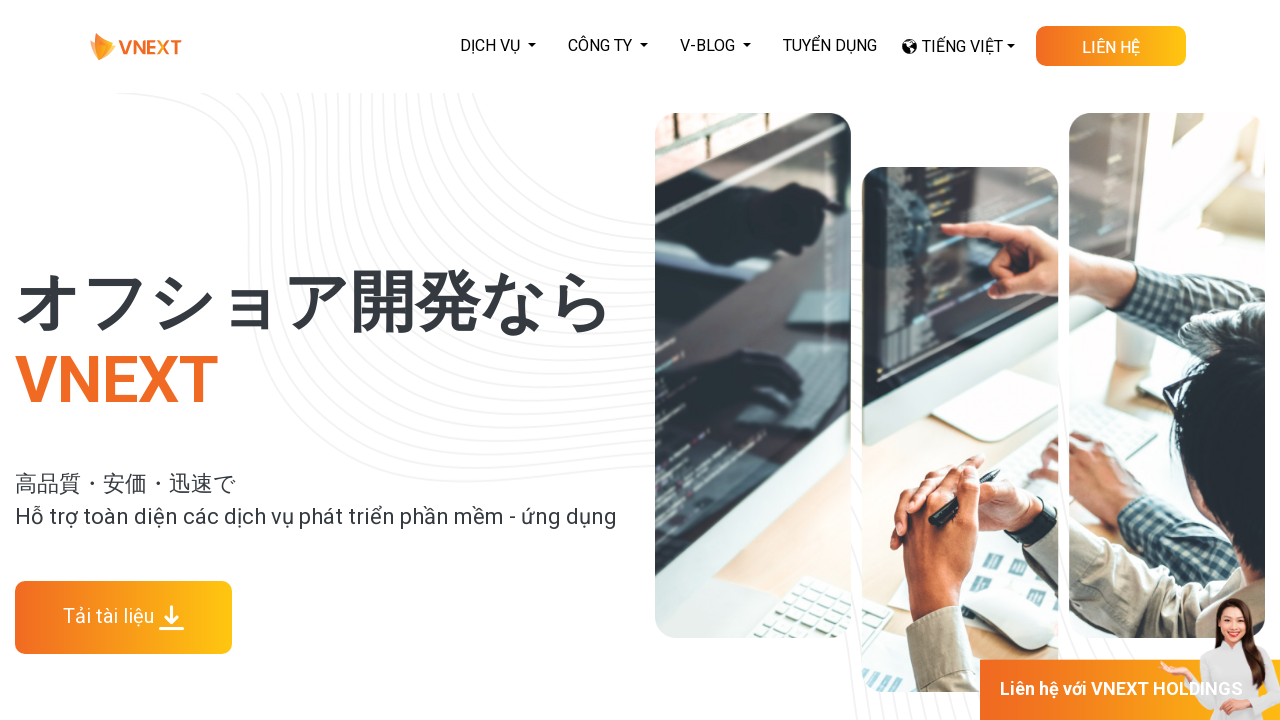

Clicked contact button on service page at (1111, 48) on xpath=//a[@class='skewed-button d-row download-doc-button']//p[contains(text(),'
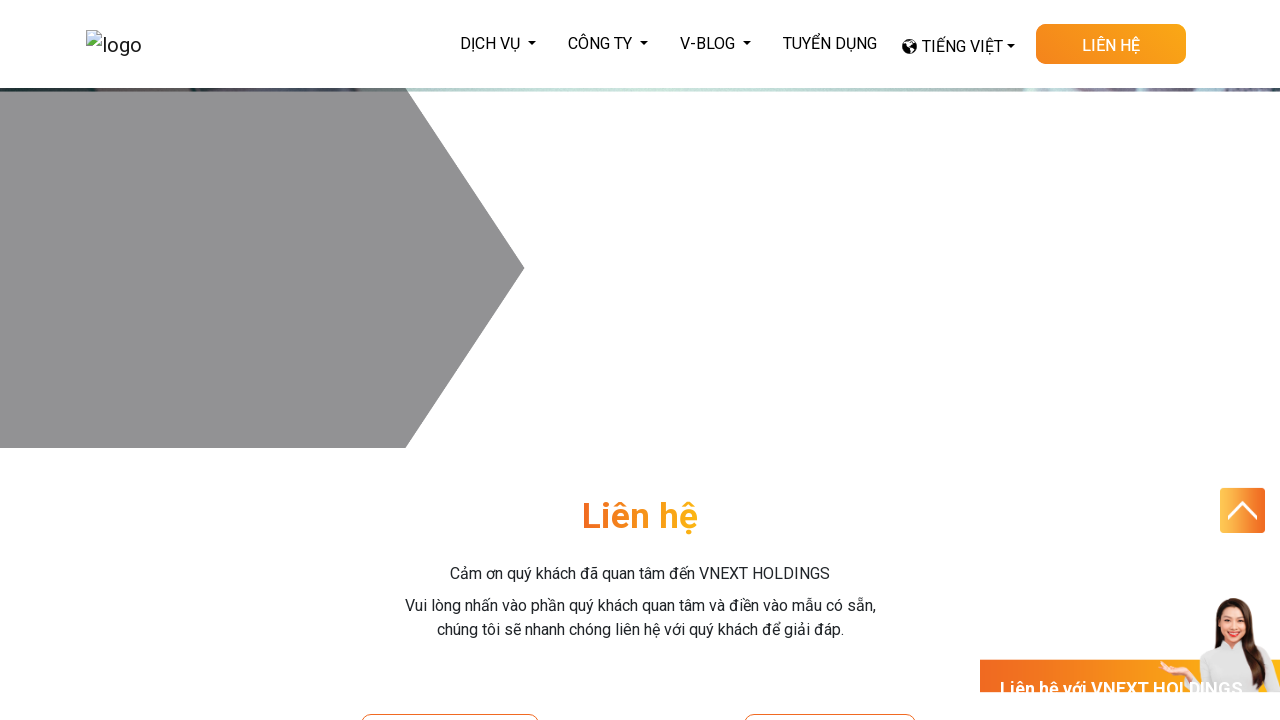

Navigated to contact page
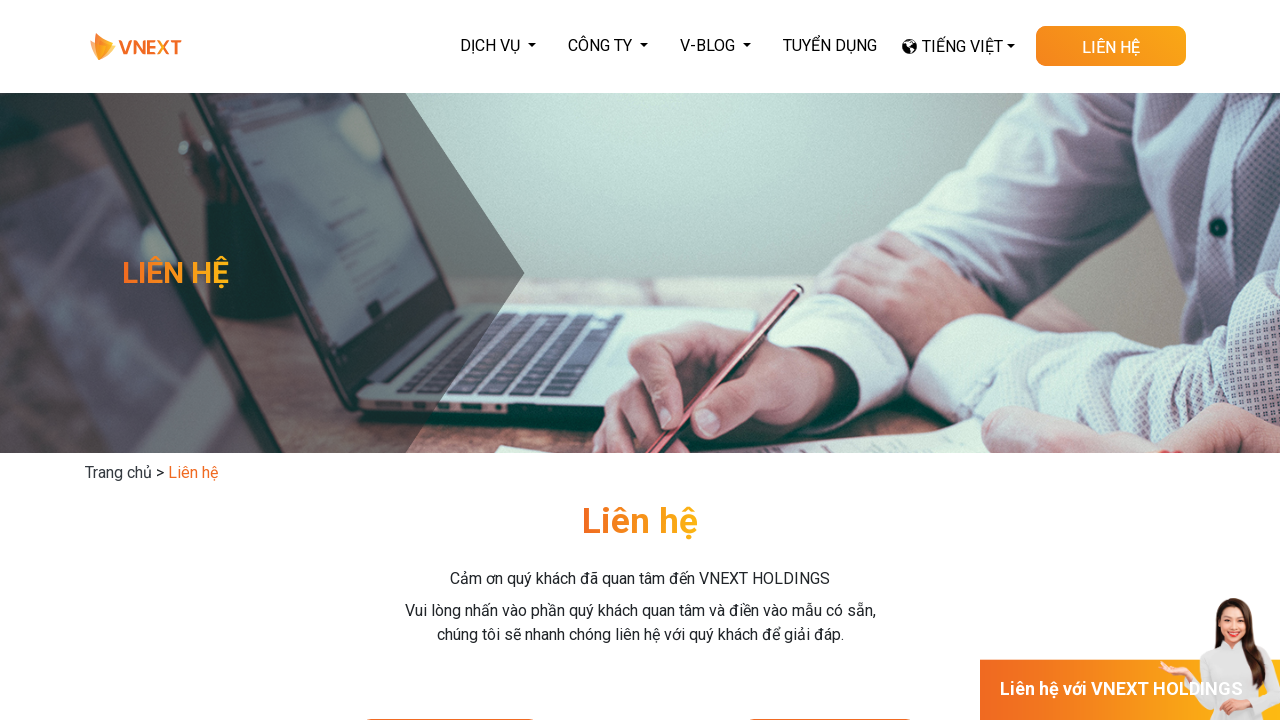

Used browser back button to navigate back to service page
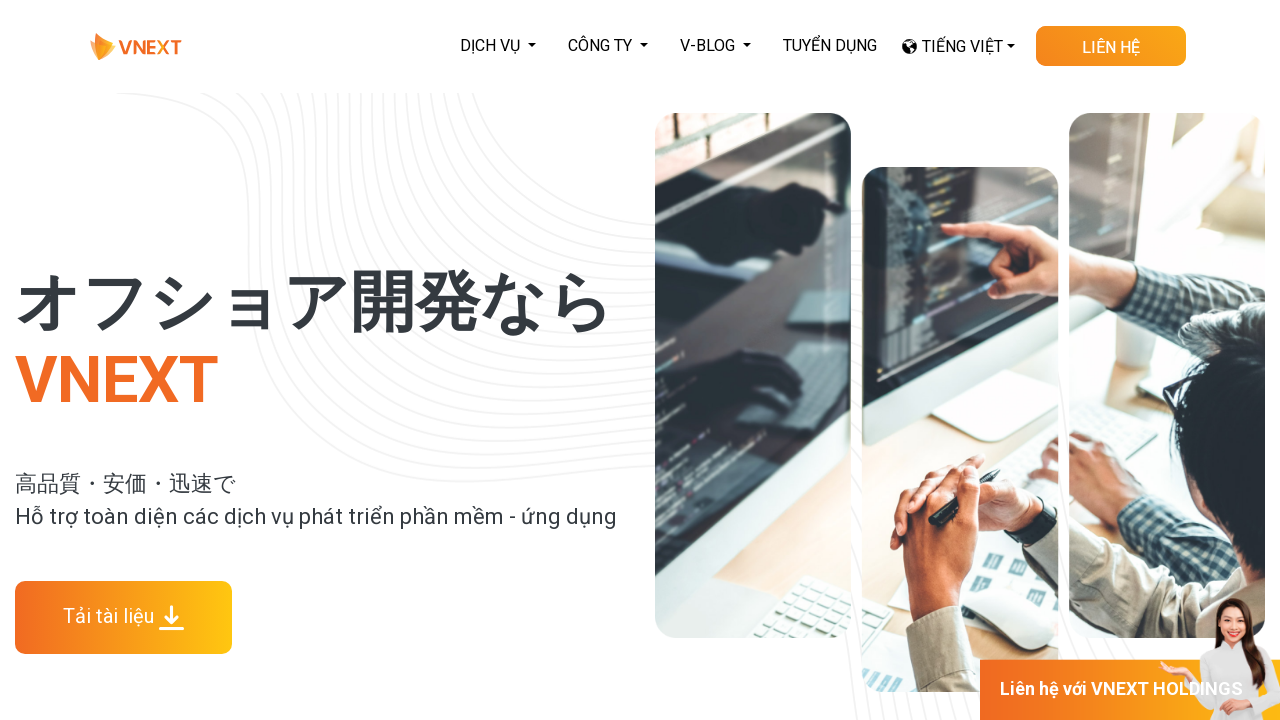

Confirmed navigation back to Labo service page
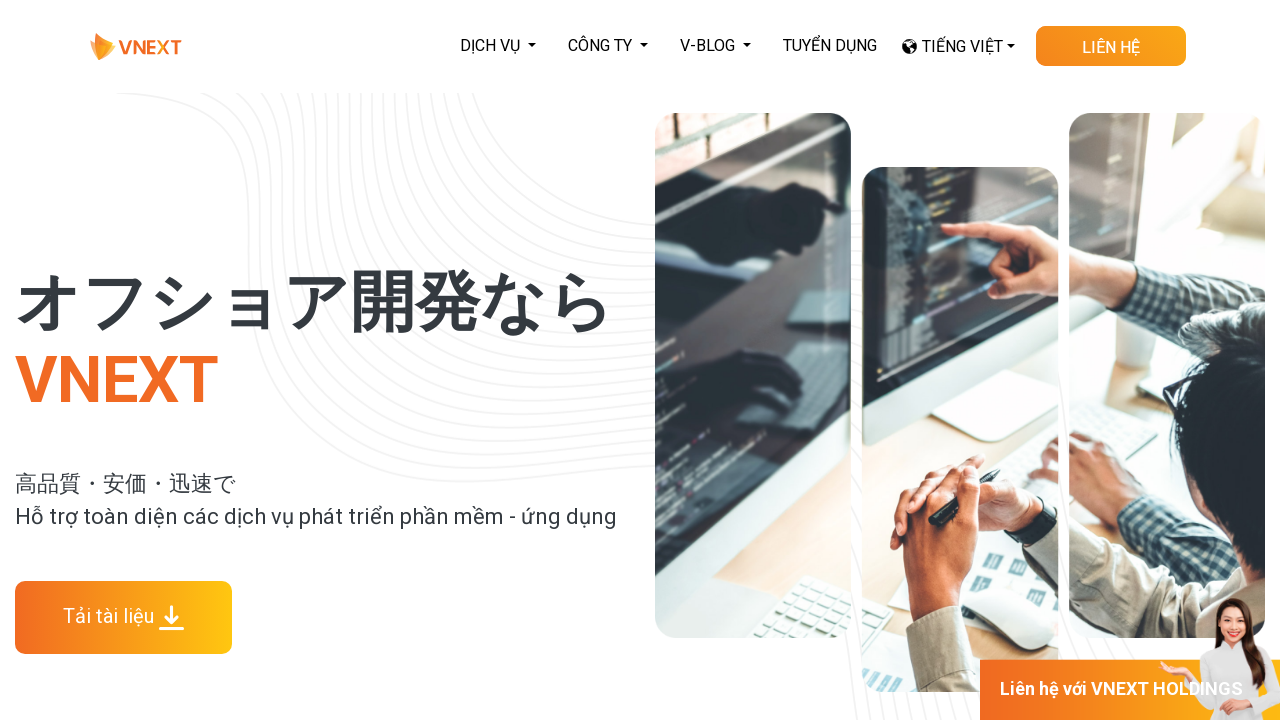

Used browser forward button to navigate to contact page
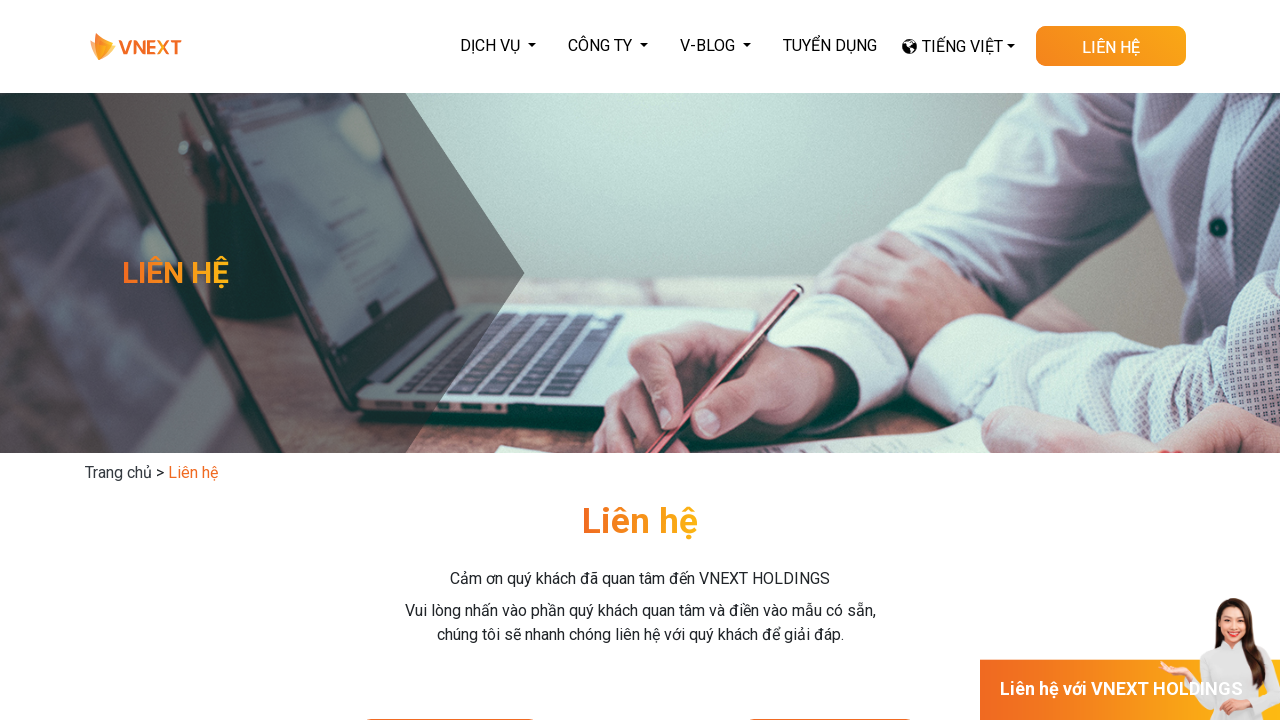

Confirmed navigation forward to contact page
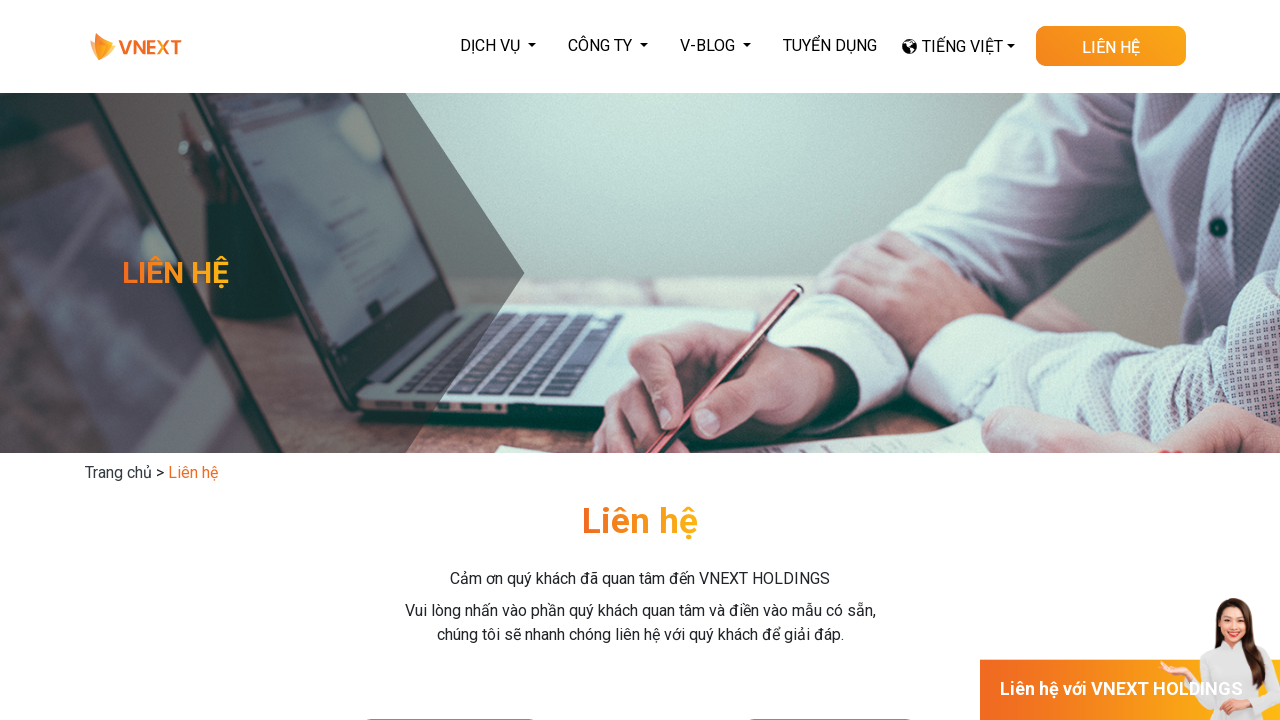

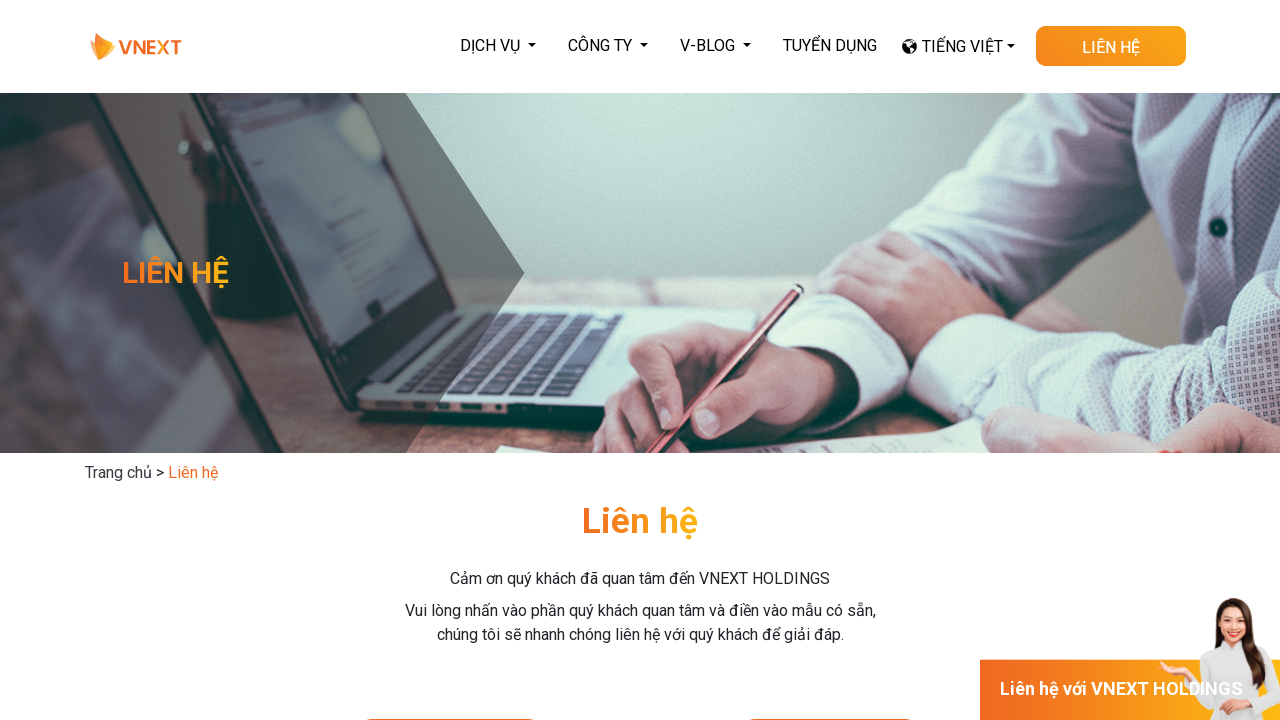